Tests right-click context menu functionality by performing a context click, verifying the menu options appear, and clicking on the Quit option

Starting URL: https://swisnl.github.io/jQuery-contextMenu/demo.html

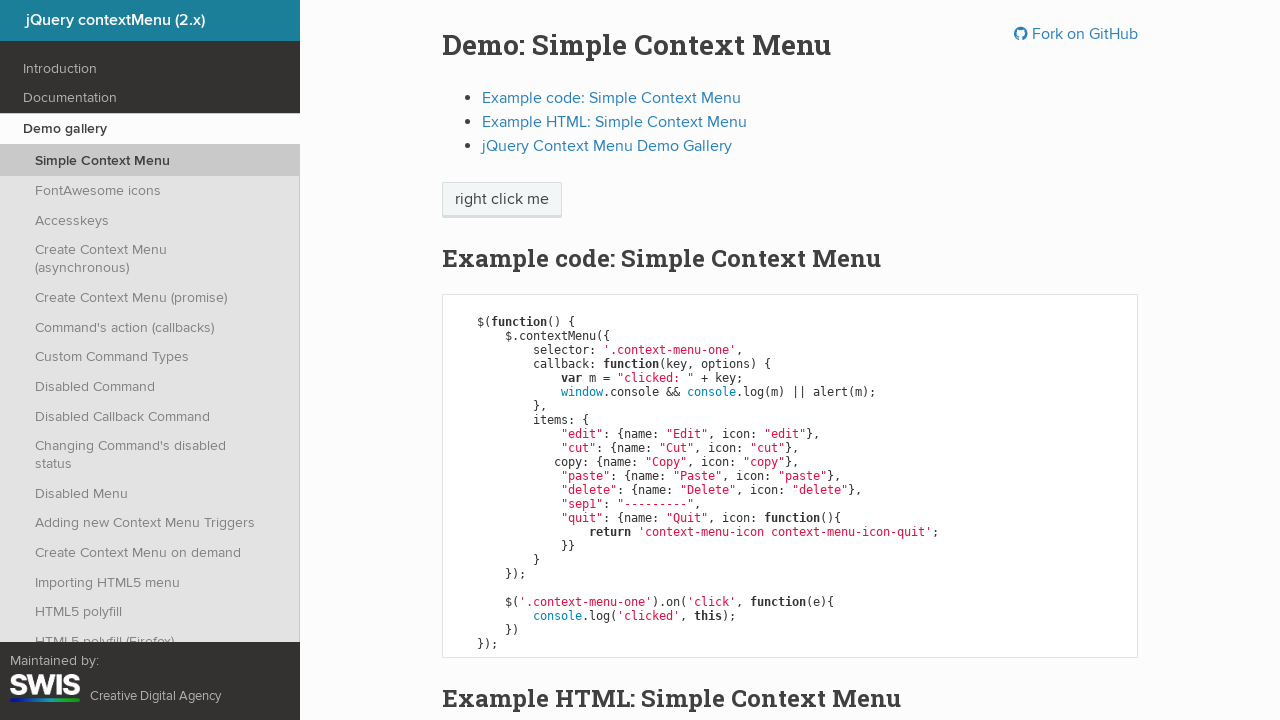

Located the 'right click me' element
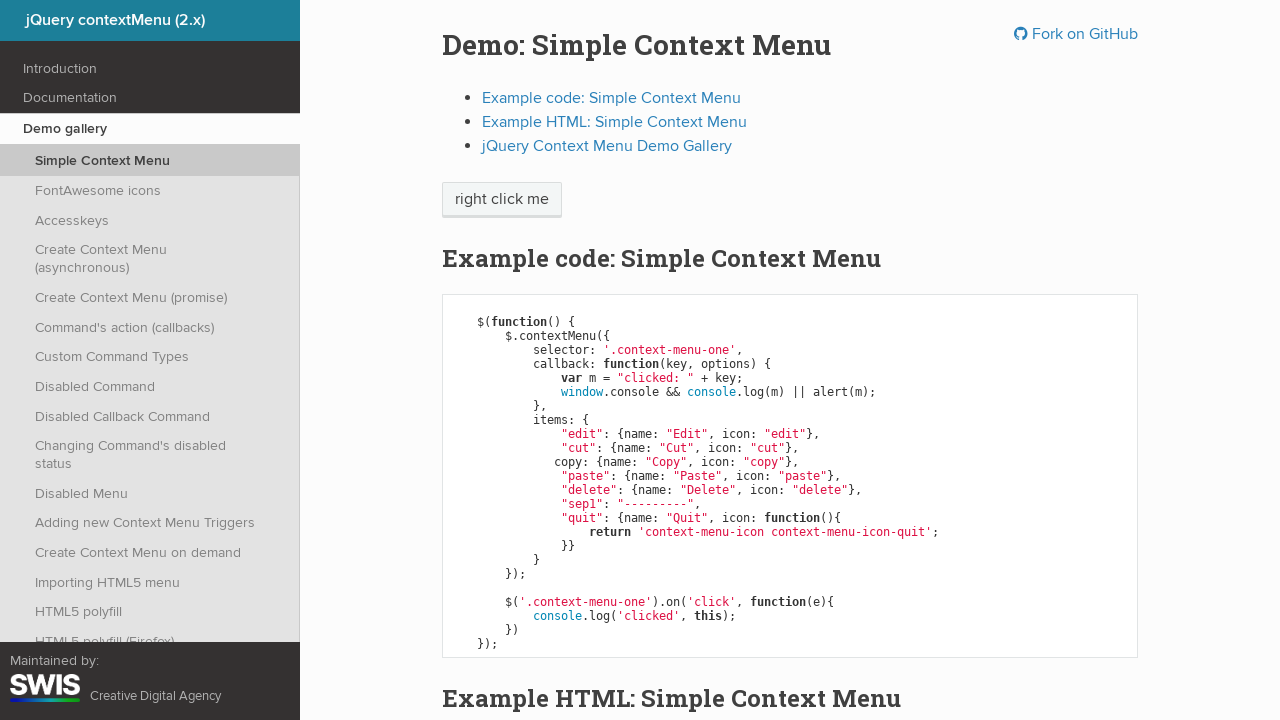

Performed right-click on the target element at (502, 200) on xpath=//span[text()='right click me']
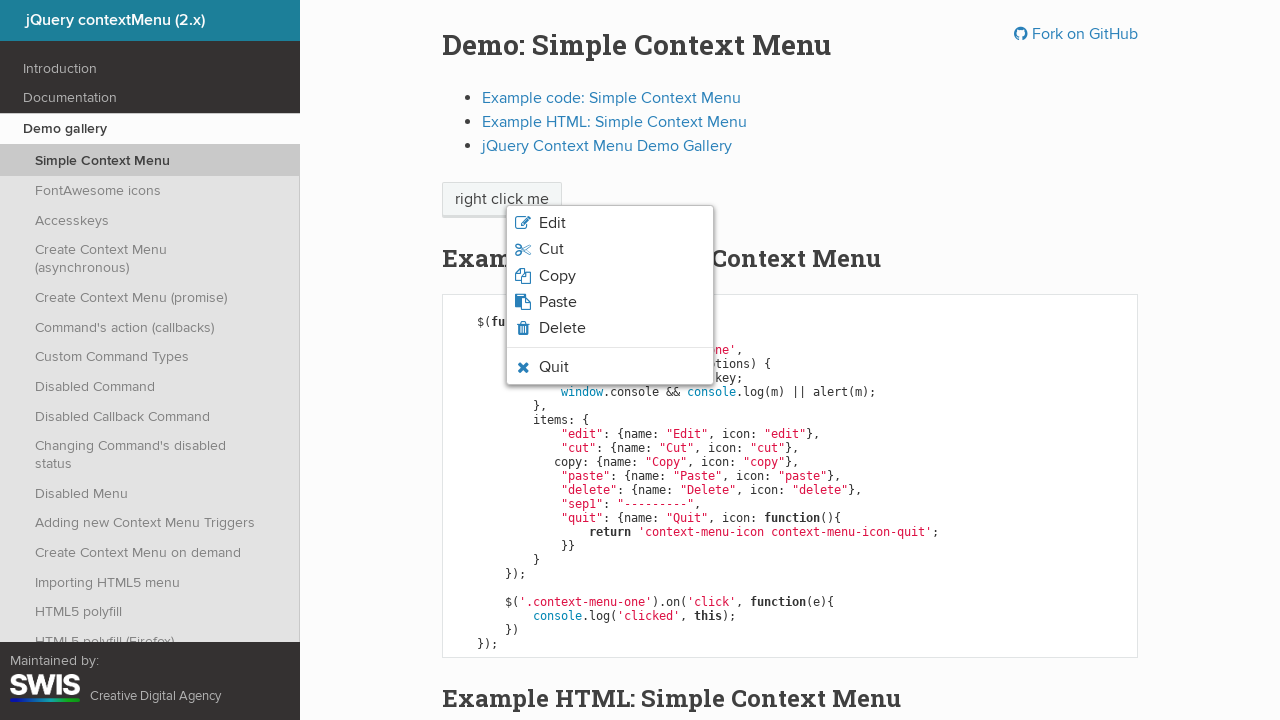

Context menu appeared with options
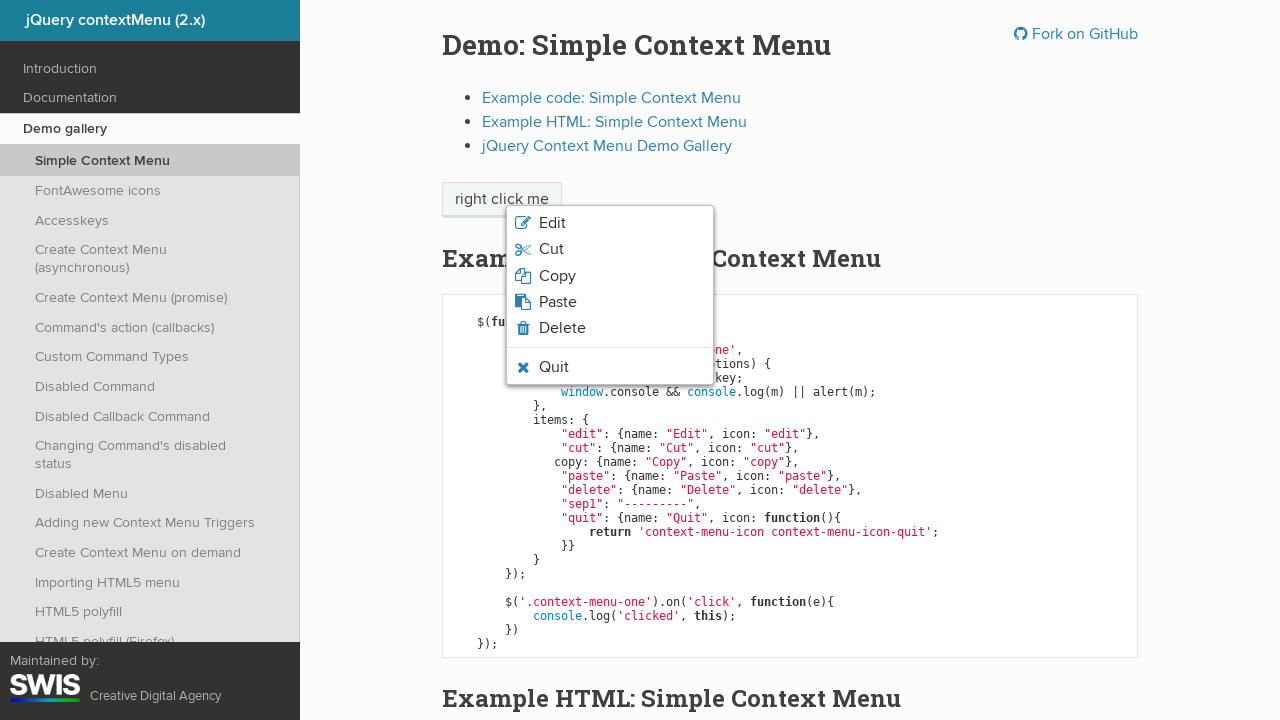

Retrieved all context menu options
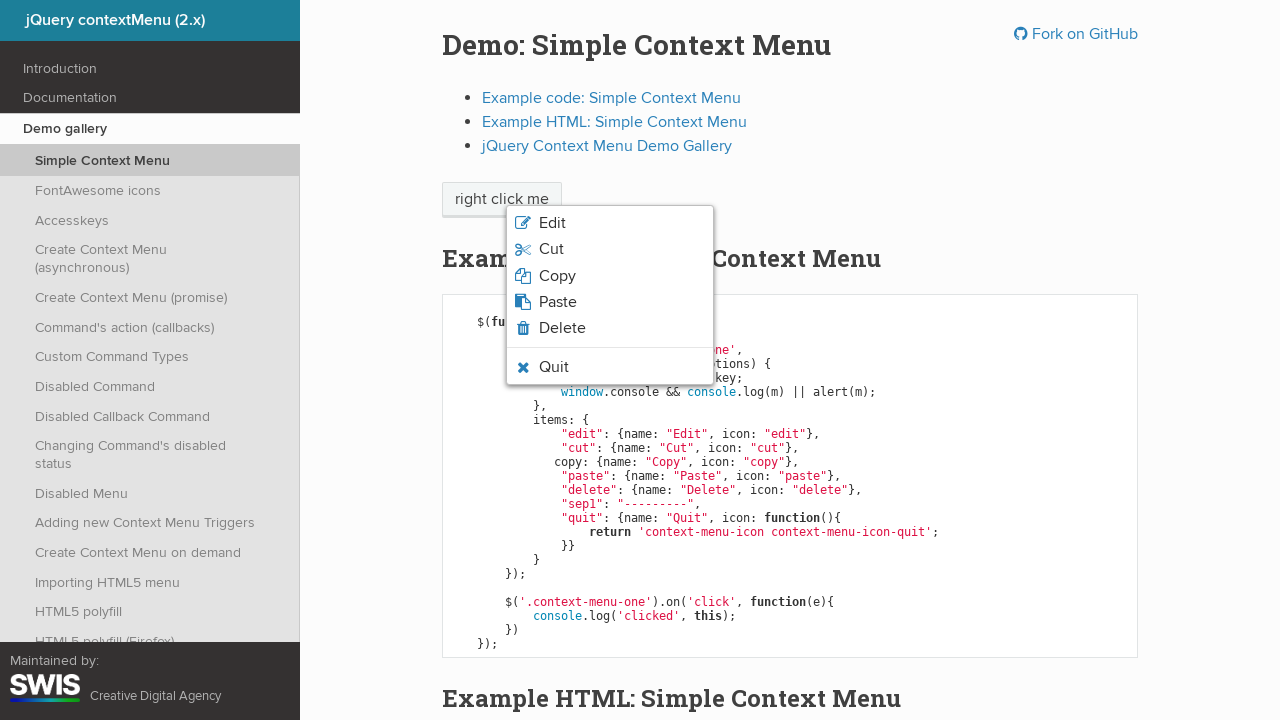

Verified 6 context menu options are present
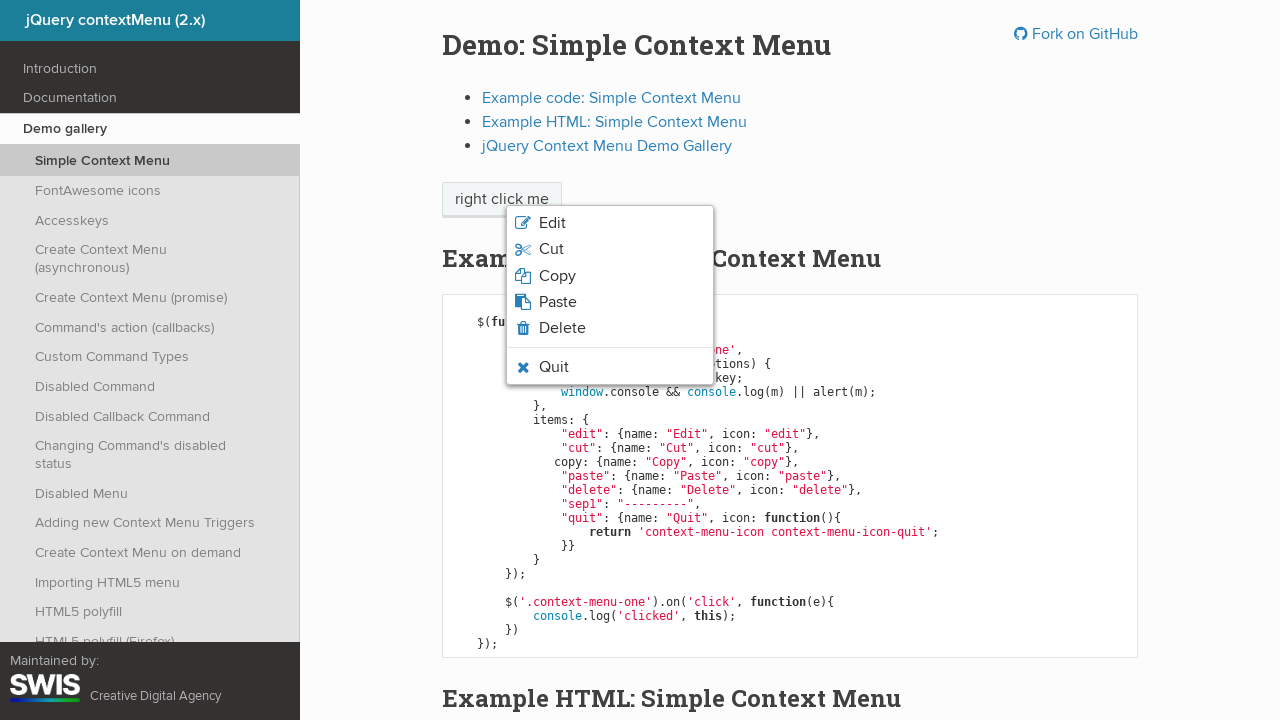

Clicked on 'Quit' option from context menu at (554, 367) on ul.context-menu-list span >> nth=5
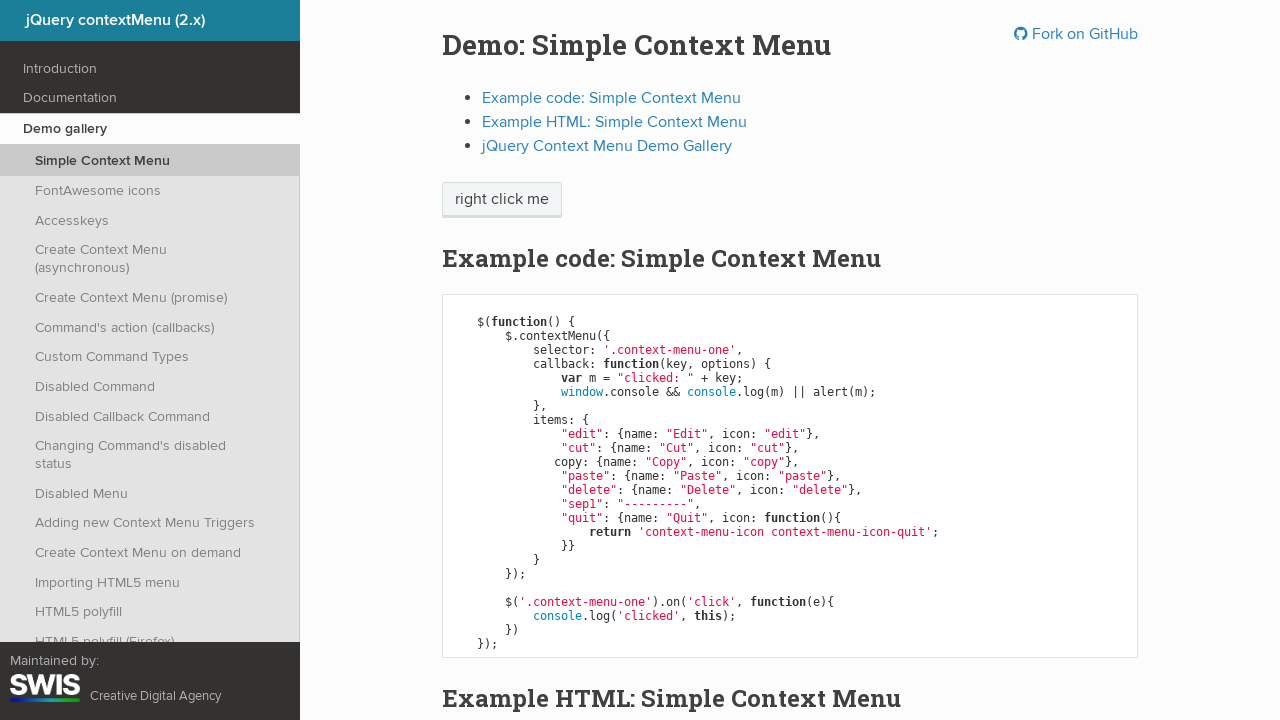

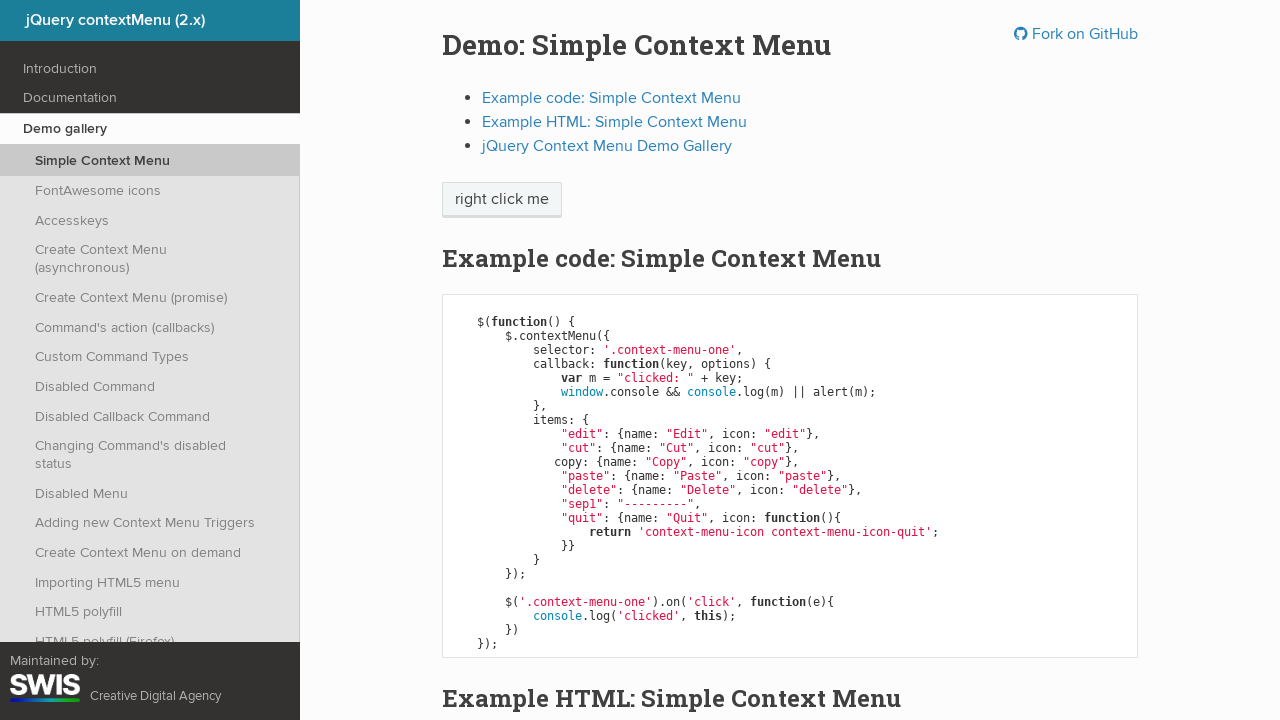